Tests that edits are saved when the input loses focus (blur event).

Starting URL: https://demo.playwright.dev/todomvc

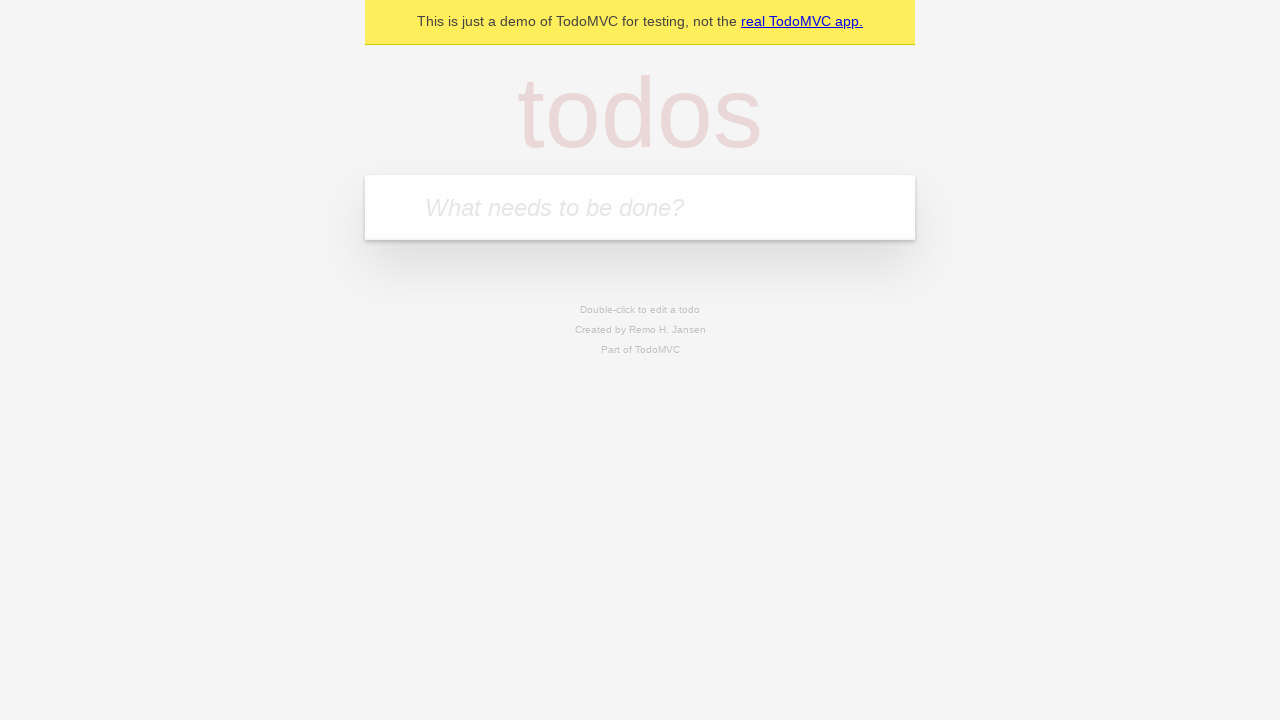

Filled new todo input with 'buy some cheese' on internal:attr=[placeholder="What needs to be done?"i]
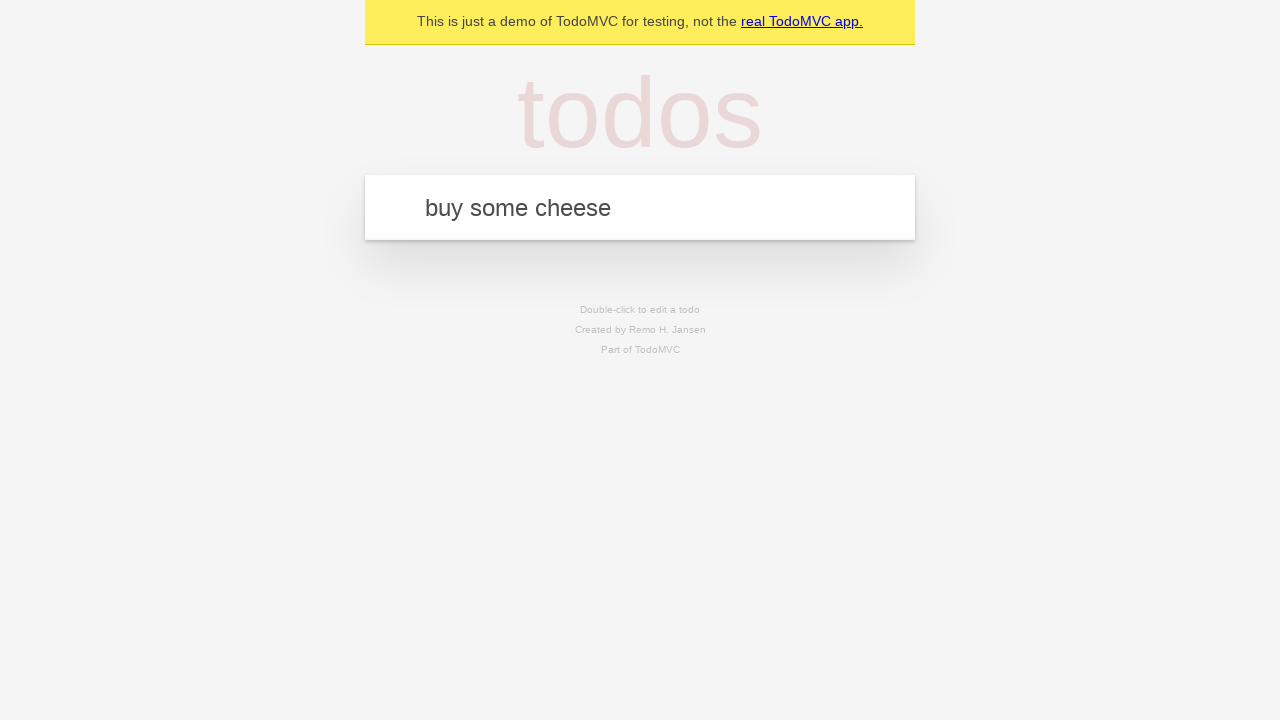

Pressed Enter to create first todo on internal:attr=[placeholder="What needs to be done?"i]
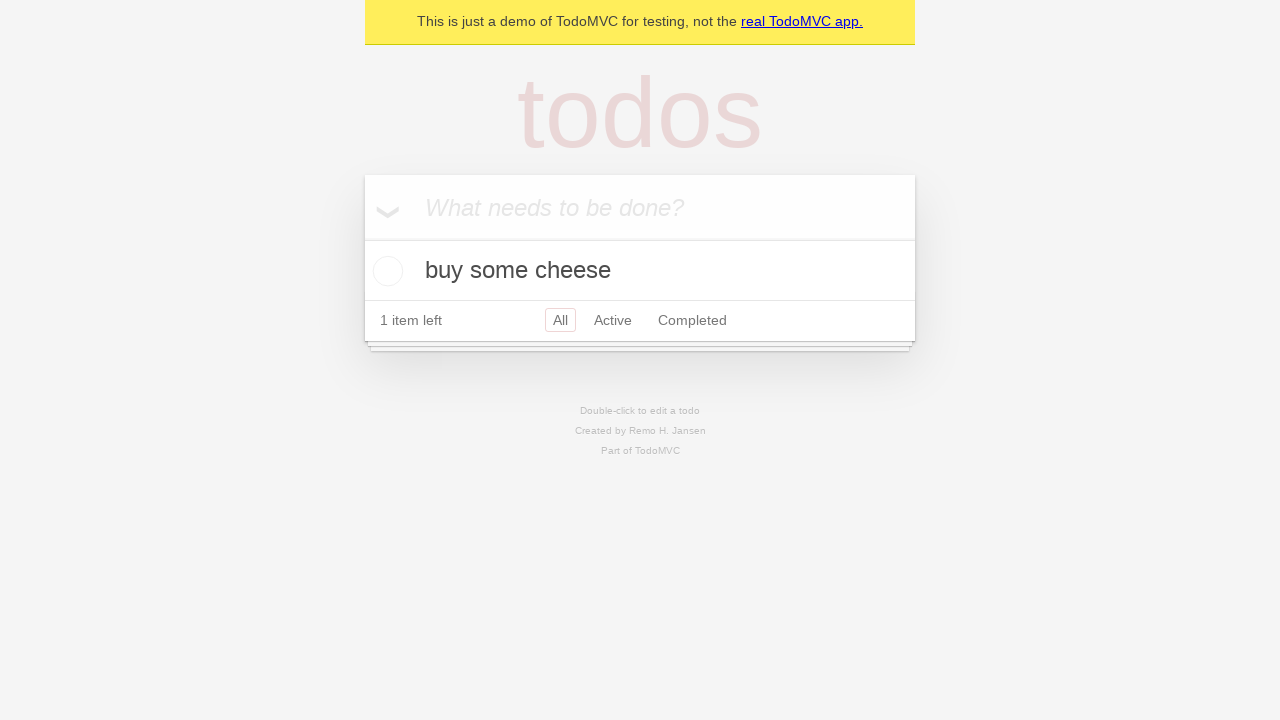

Filled new todo input with 'feed the cat' on internal:attr=[placeholder="What needs to be done?"i]
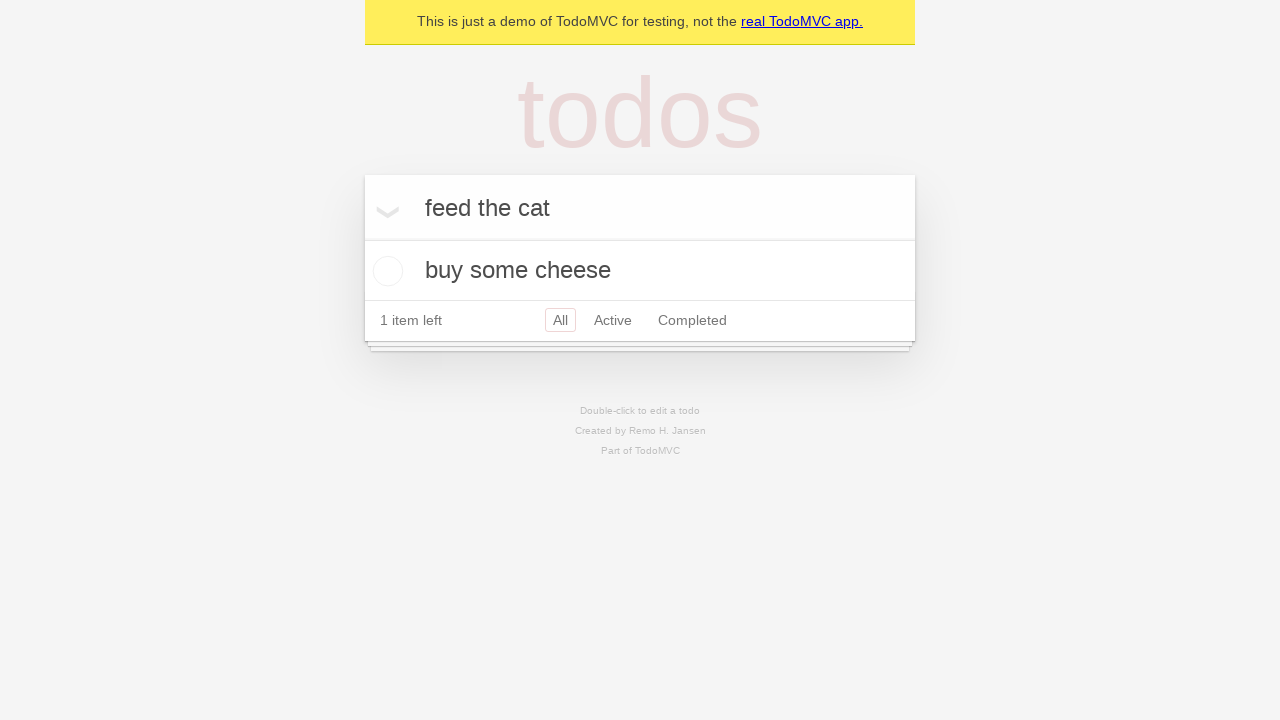

Pressed Enter to create second todo on internal:attr=[placeholder="What needs to be done?"i]
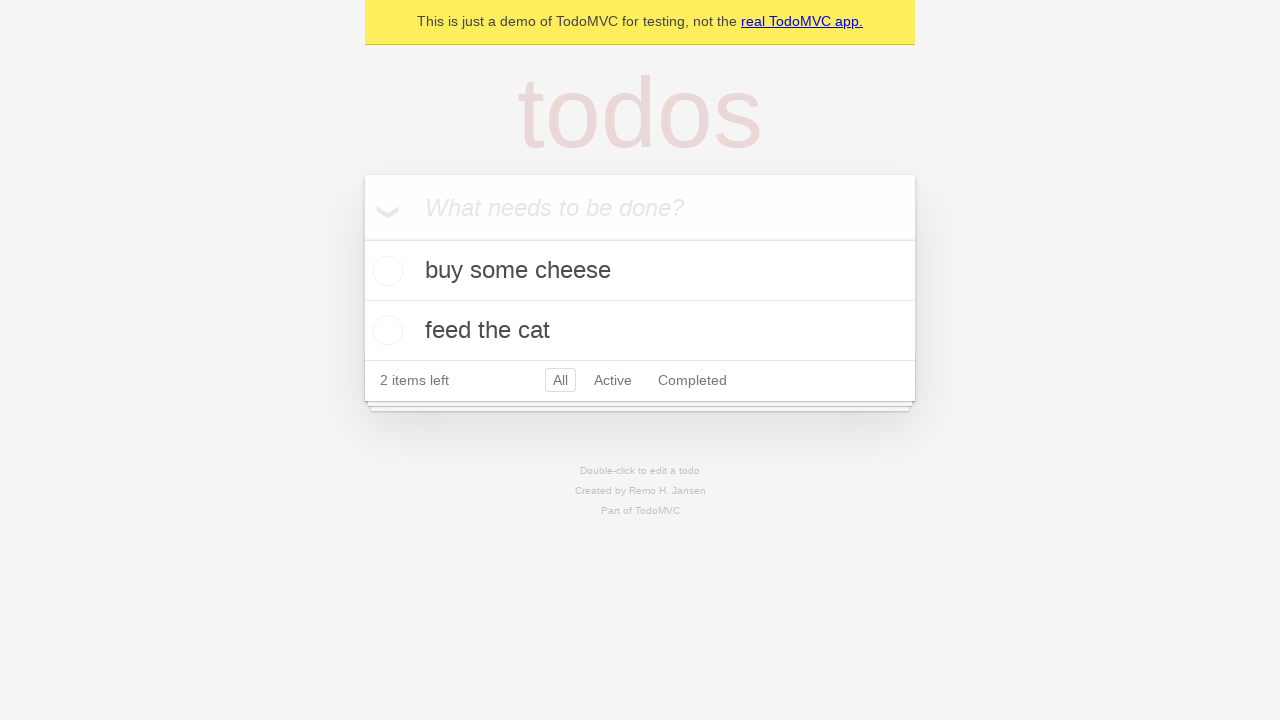

Filled new todo input with 'book a doctors appointment' on internal:attr=[placeholder="What needs to be done?"i]
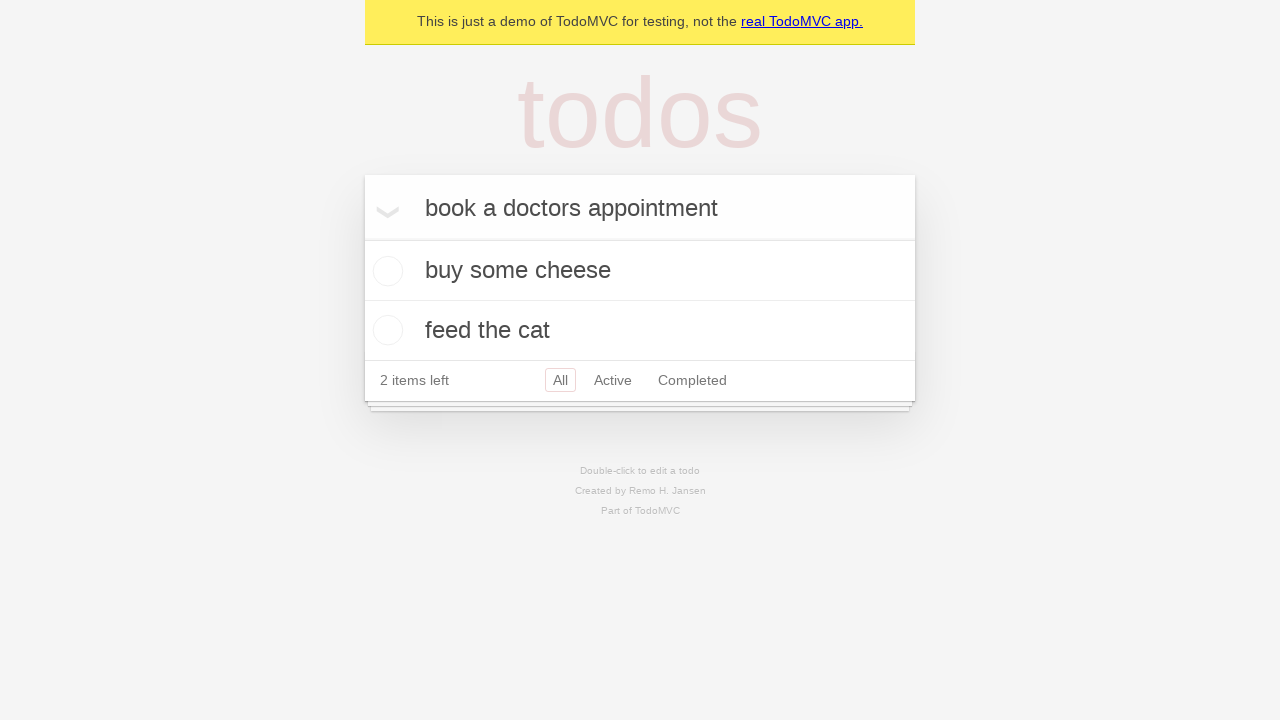

Pressed Enter to create third todo on internal:attr=[placeholder="What needs to be done?"i]
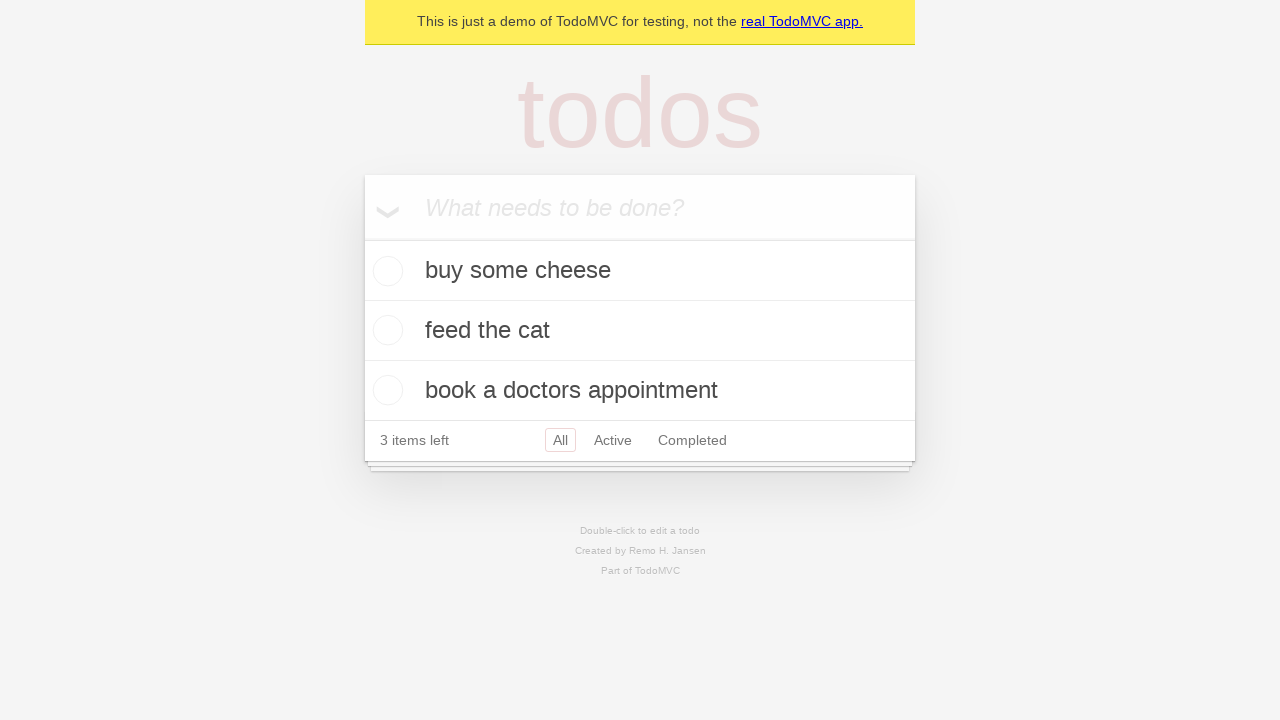

Double-clicked second todo item to enter edit mode at (640, 331) on internal:testid=[data-testid="todo-item"s] >> nth=1
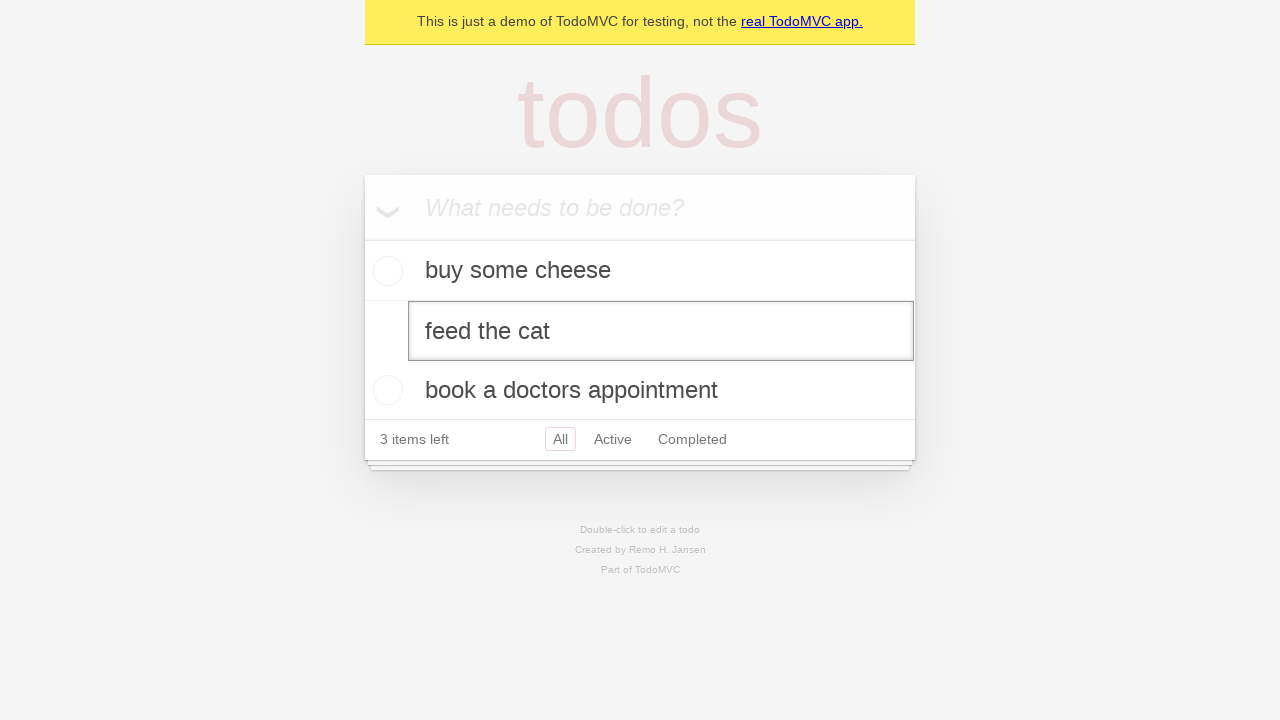

Filled edit textbox with 'buy some sausages' on internal:testid=[data-testid="todo-item"s] >> nth=1 >> internal:role=textbox[nam
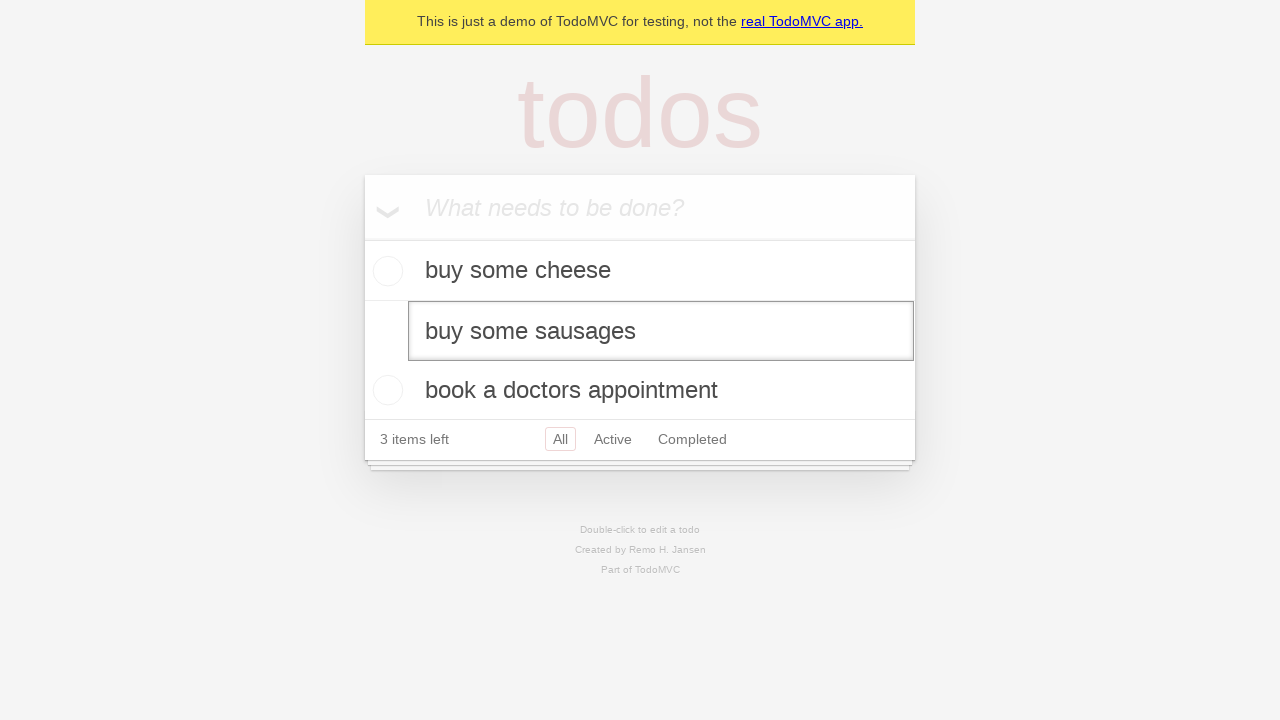

Dispatched blur event on edit textbox to save changes
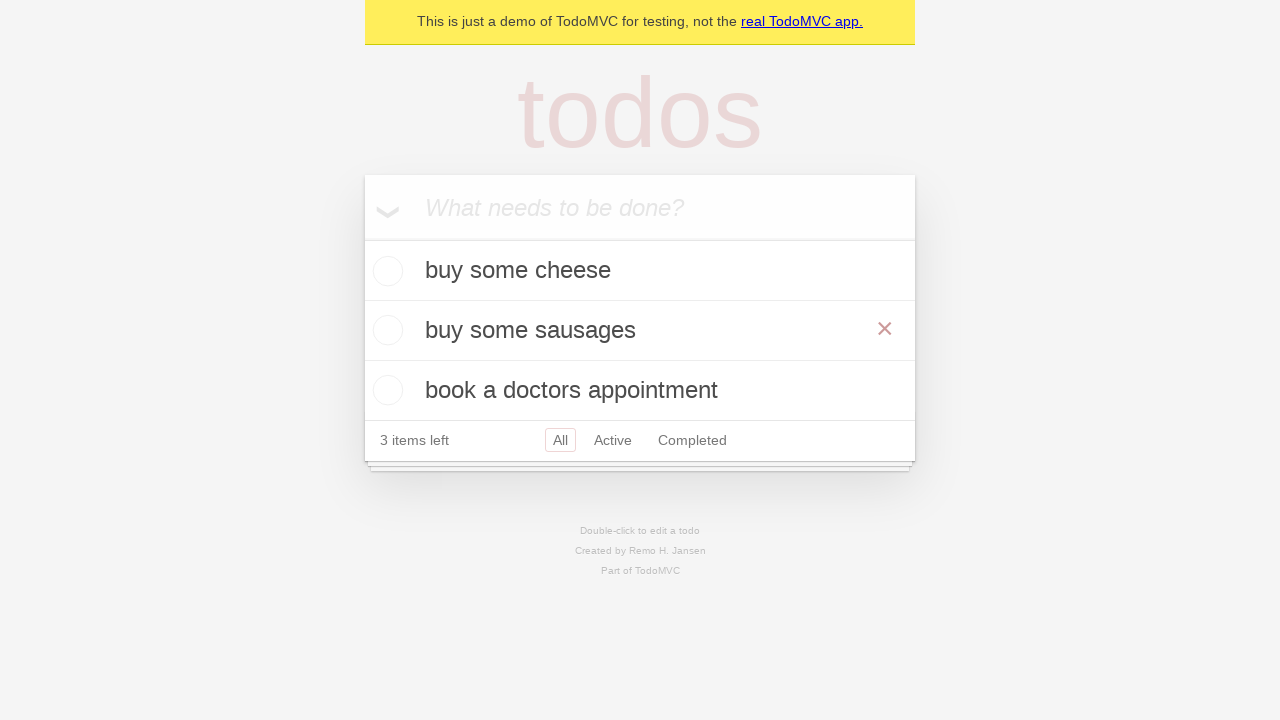

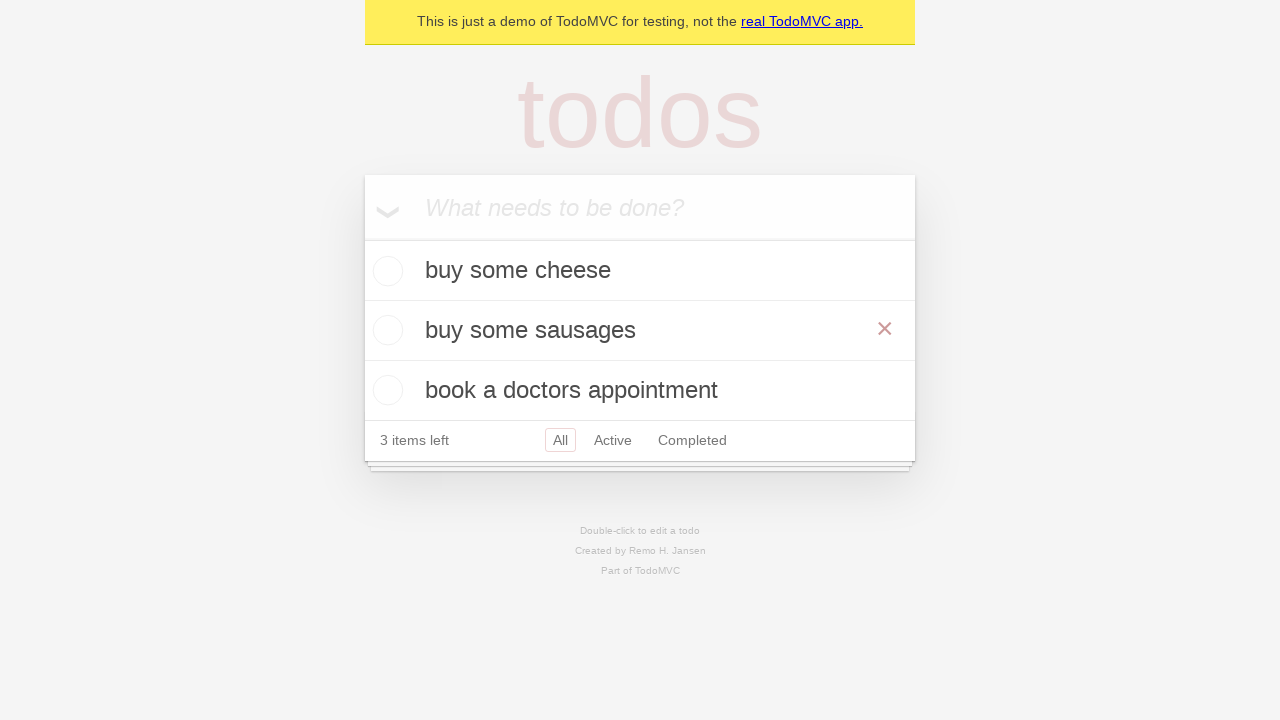